Opens the Croma electronics store homepage and verifies the page loads successfully

Starting URL: https://www.croma.com/

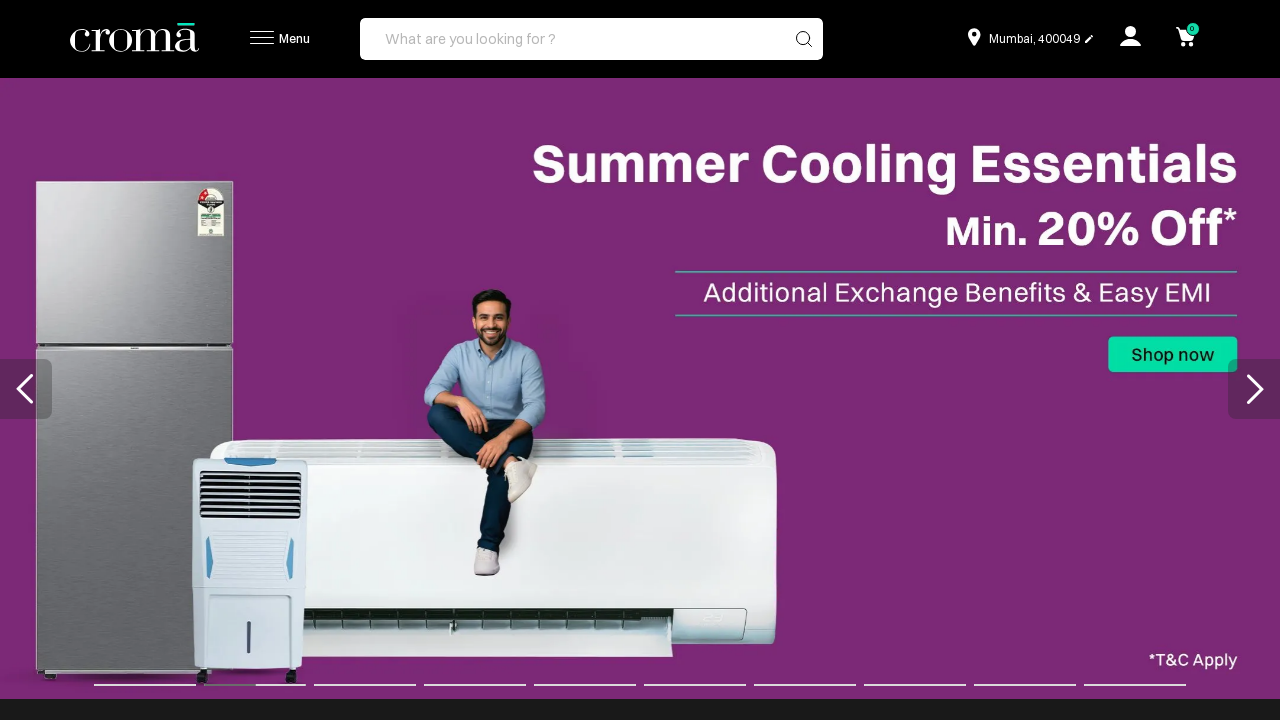

Waited for page DOM to be fully loaded
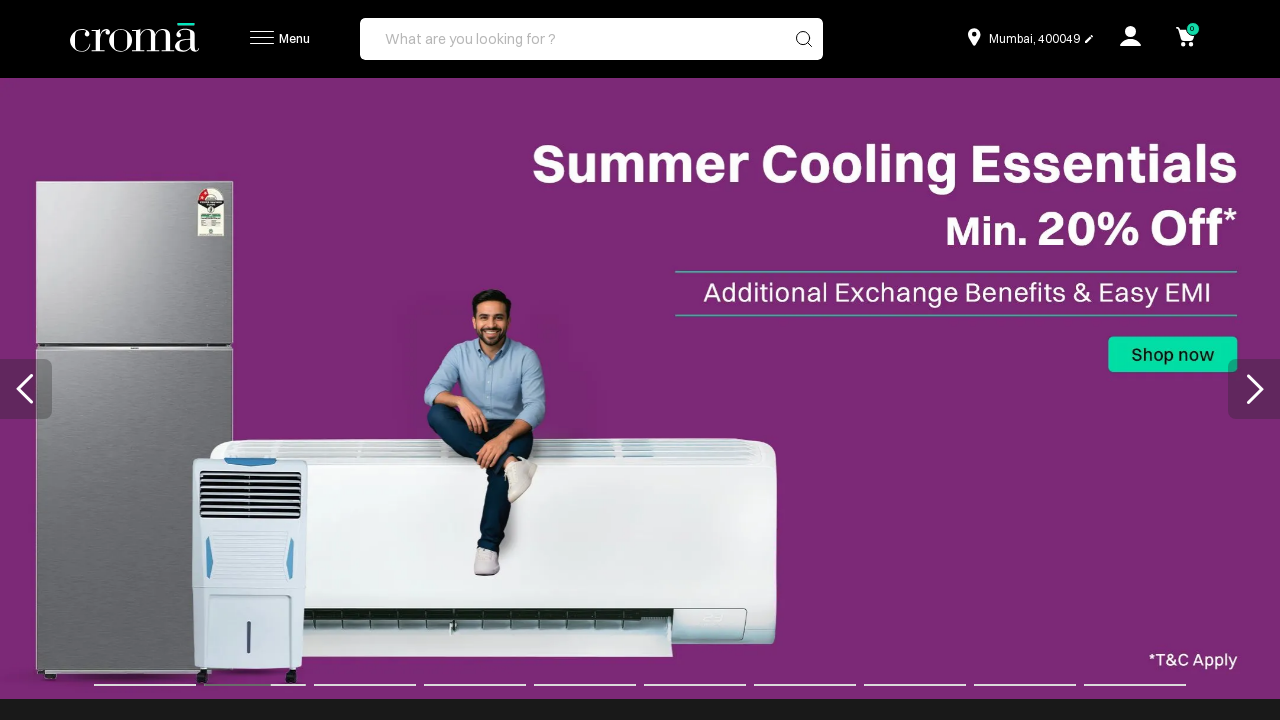

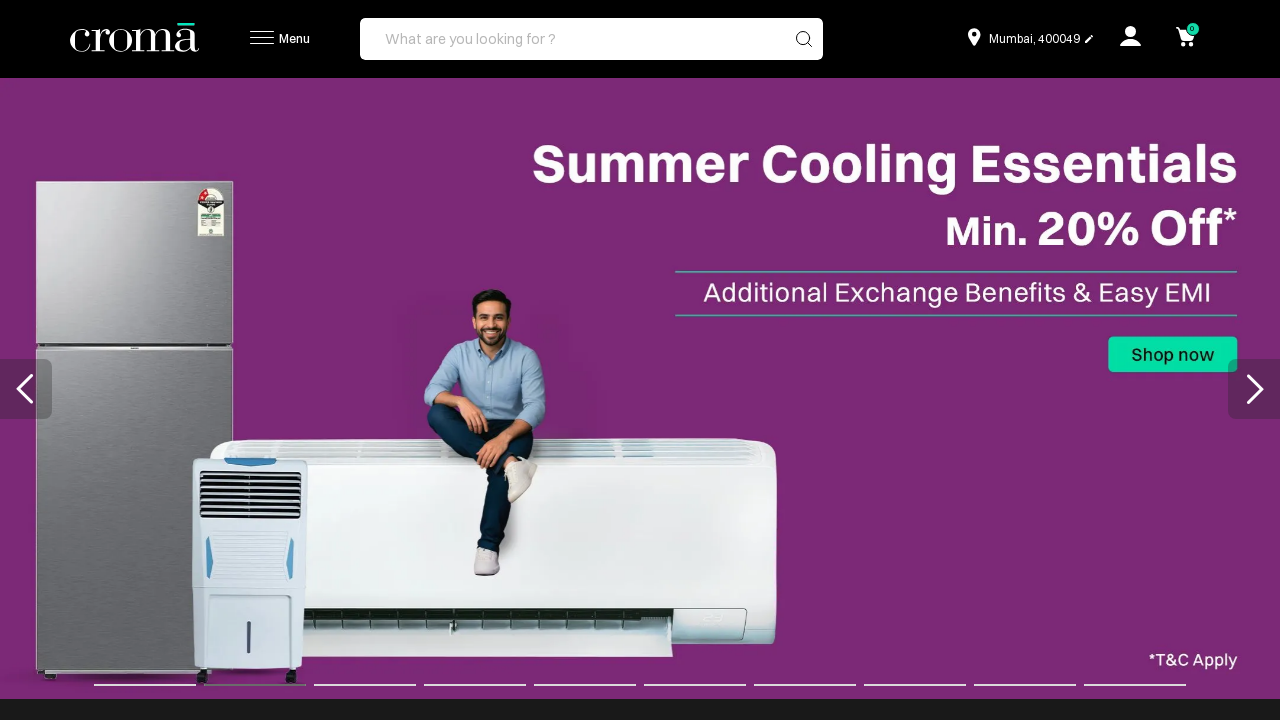